Tests browser tab handling by clicking a button to open a new tab, switching to the new tab, and verifying content on the new page

Starting URL: https://training-support.net/webelements/tabs

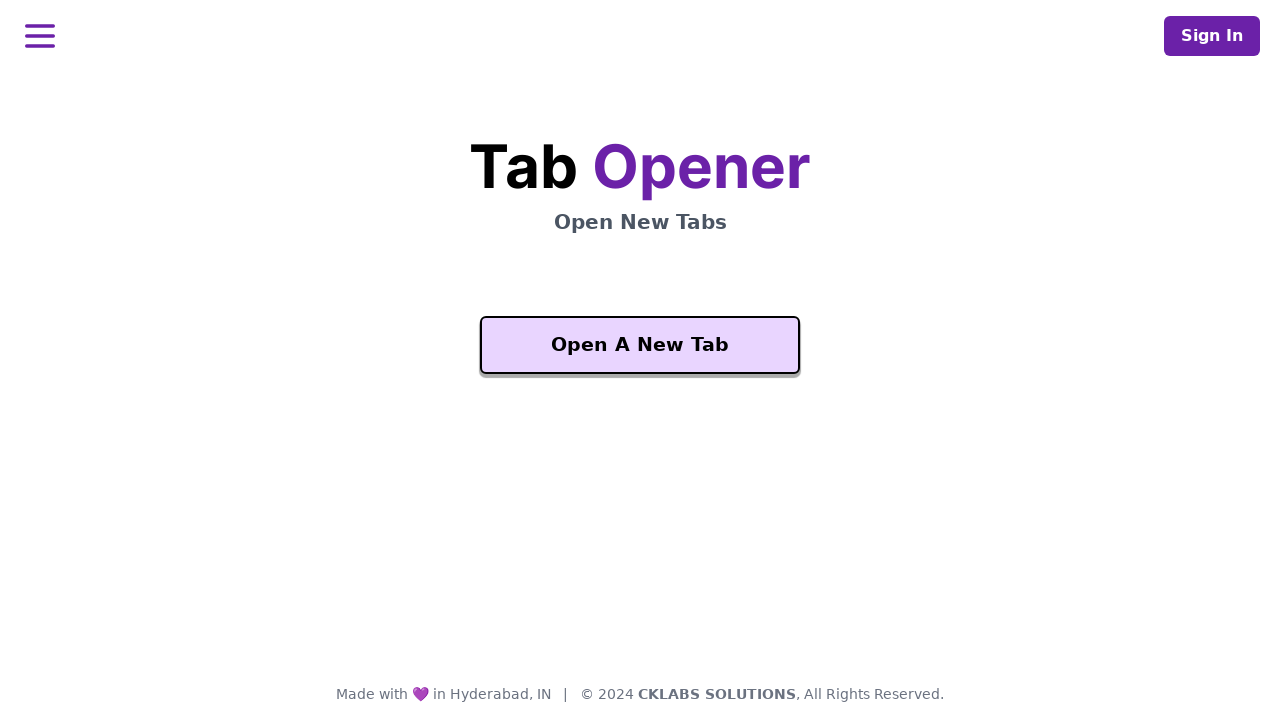

Clicked button to open a new tab at (640, 345) on button.bg-purple-200
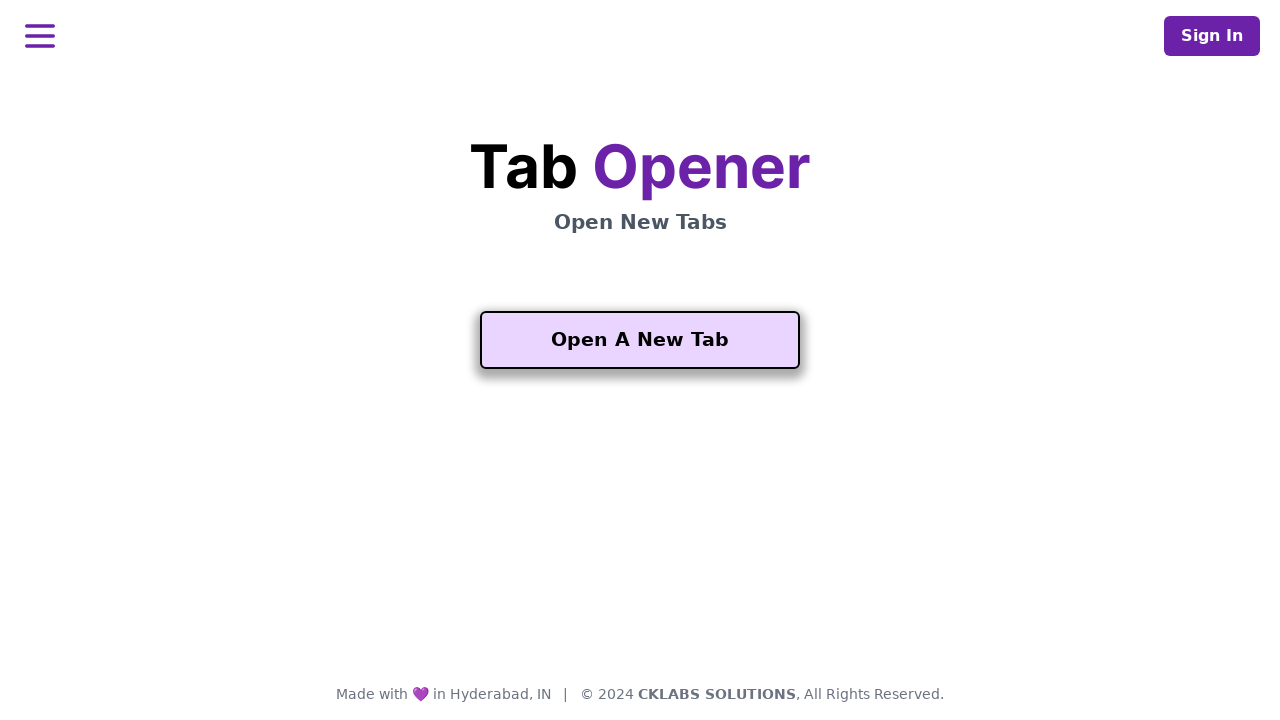

Captured the new tab page object
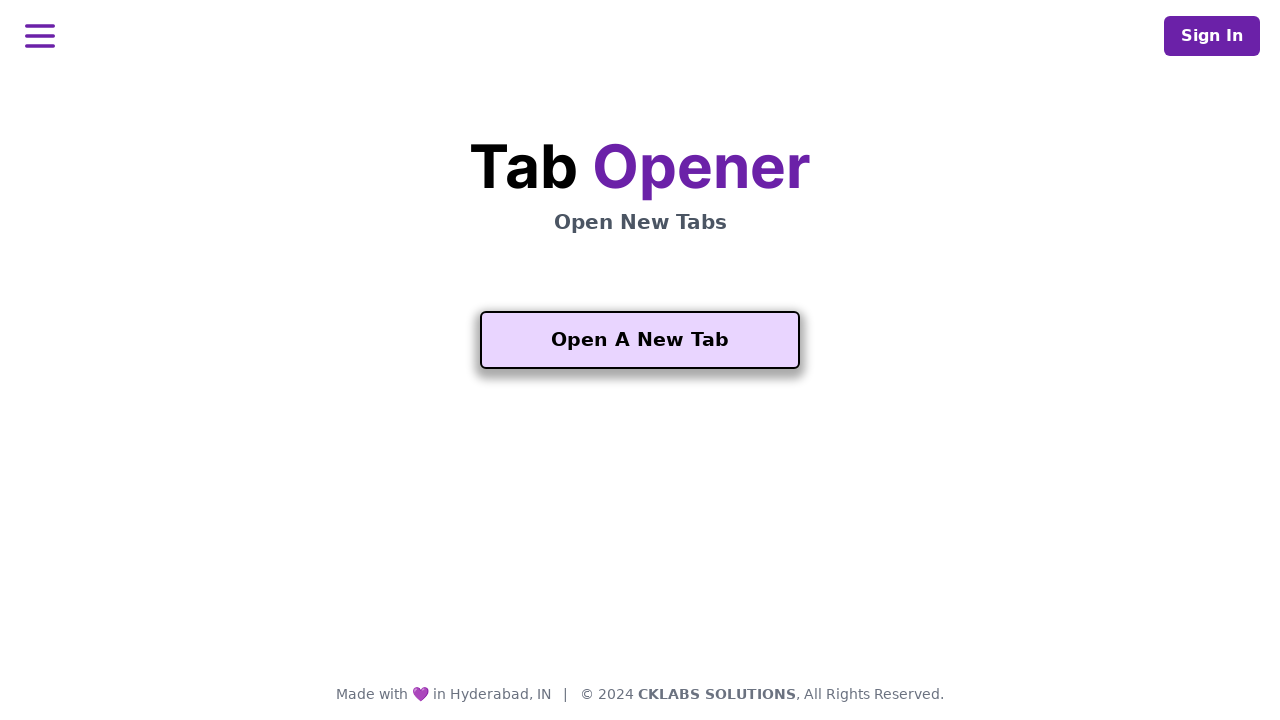

New tab loaded successfully
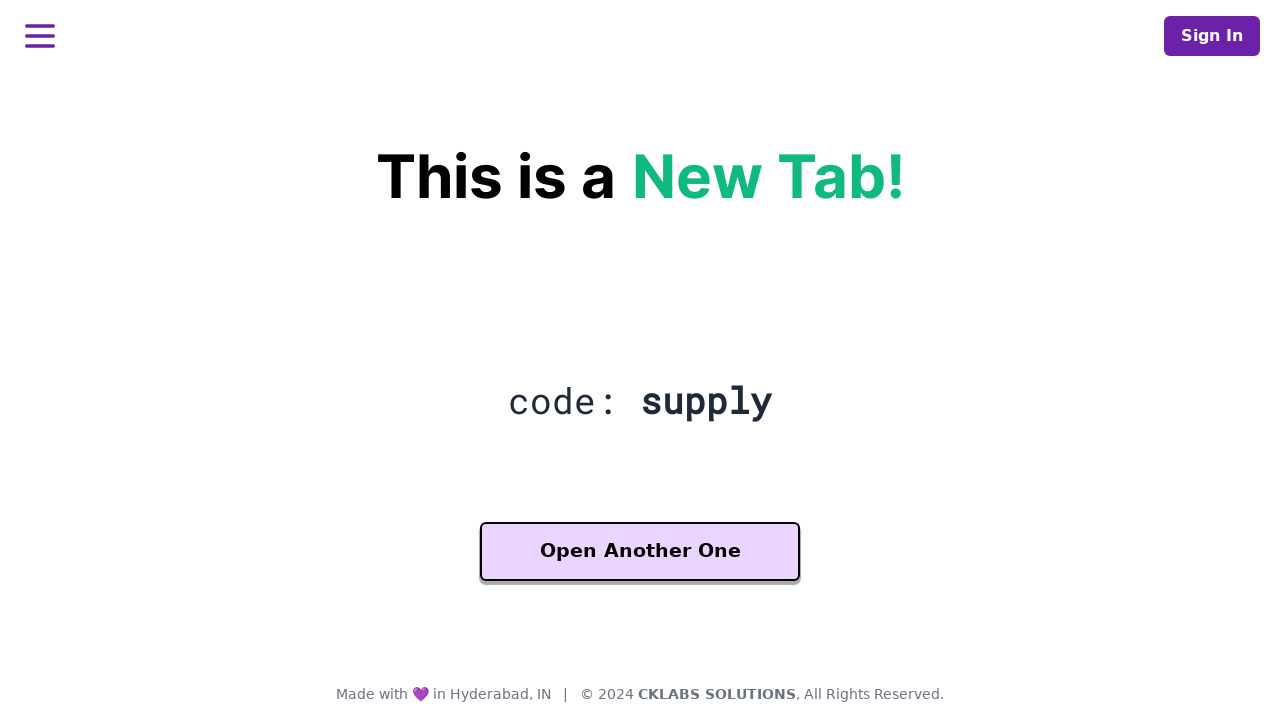

Verified heading element on new tab is present
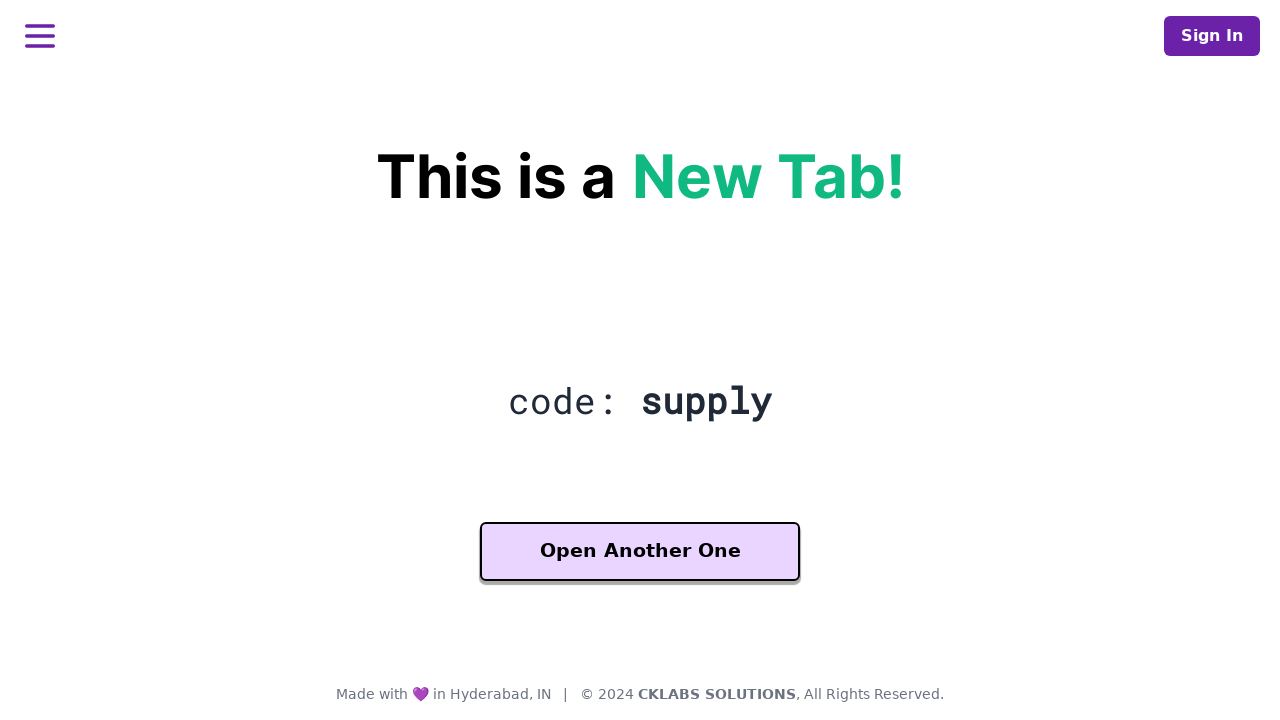

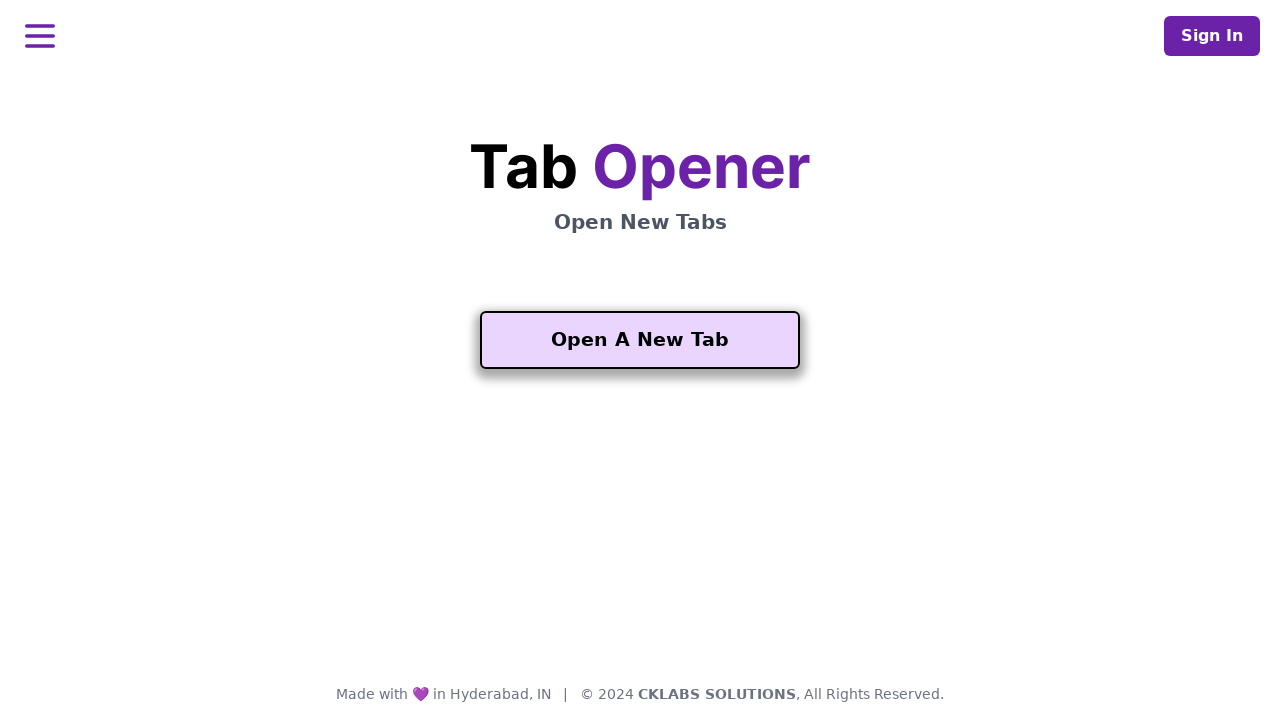